Tests that entered text is trimmed when editing a todo item

Starting URL: https://demo.playwright.dev/todomvc

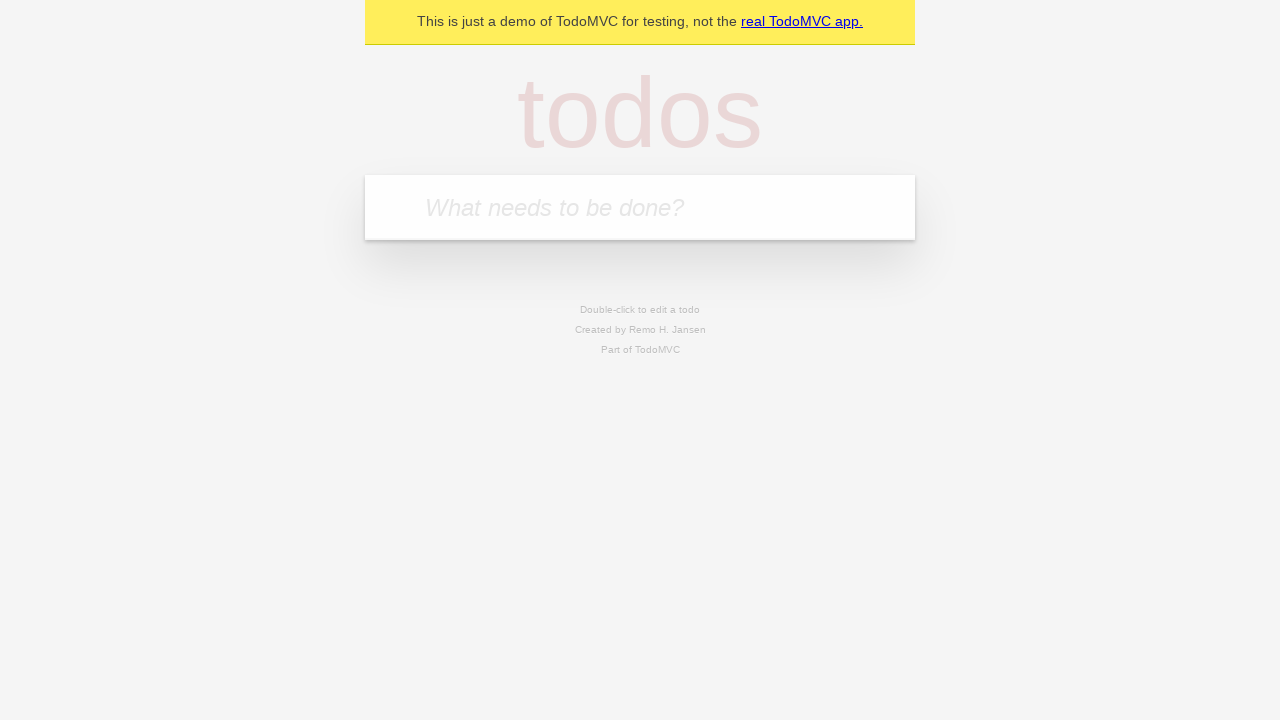

Filled new todo input with 'buy some cheese' on internal:attr=[placeholder="What needs to be done?"i]
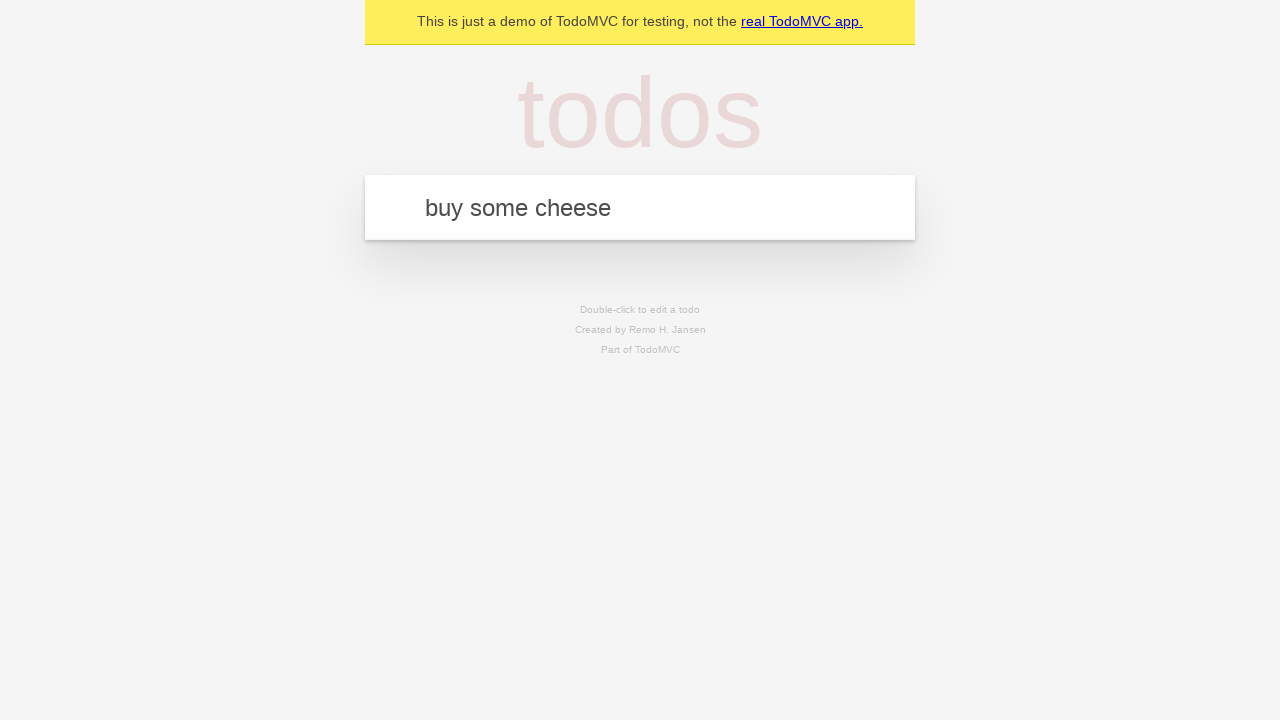

Pressed Enter to create todo 'buy some cheese' on internal:attr=[placeholder="What needs to be done?"i]
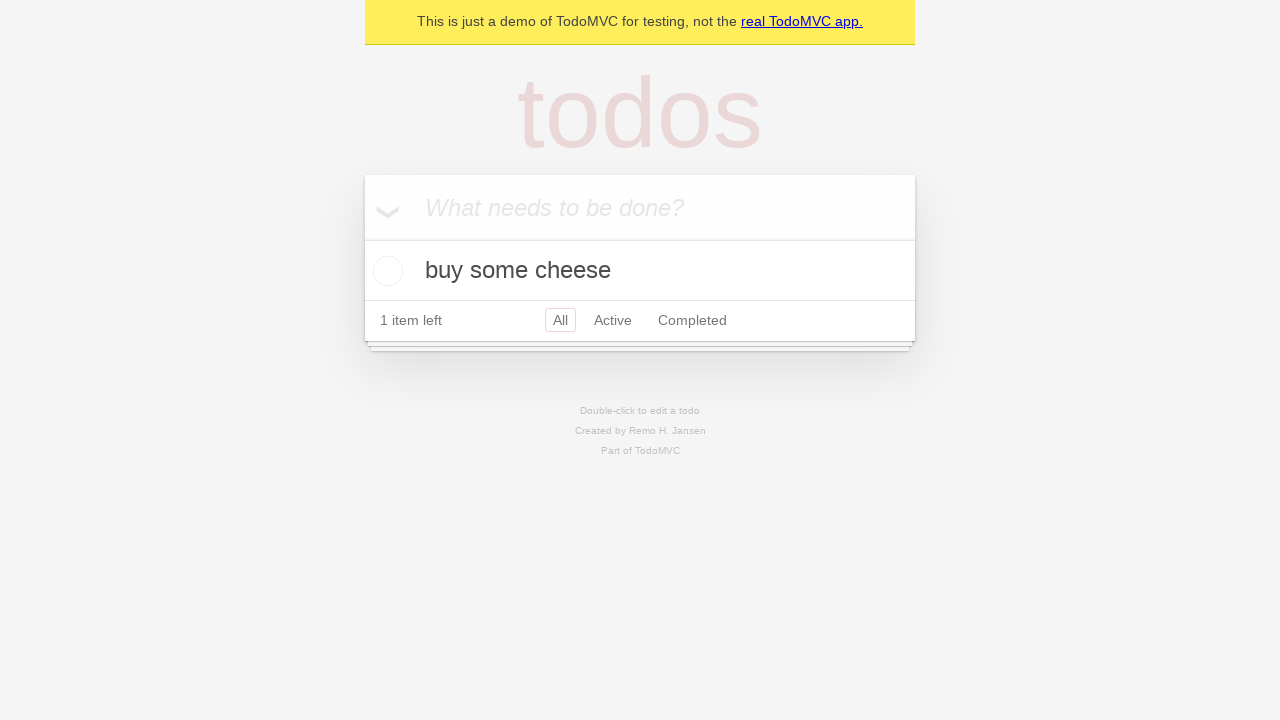

Filled new todo input with 'feed the cat' on internal:attr=[placeholder="What needs to be done?"i]
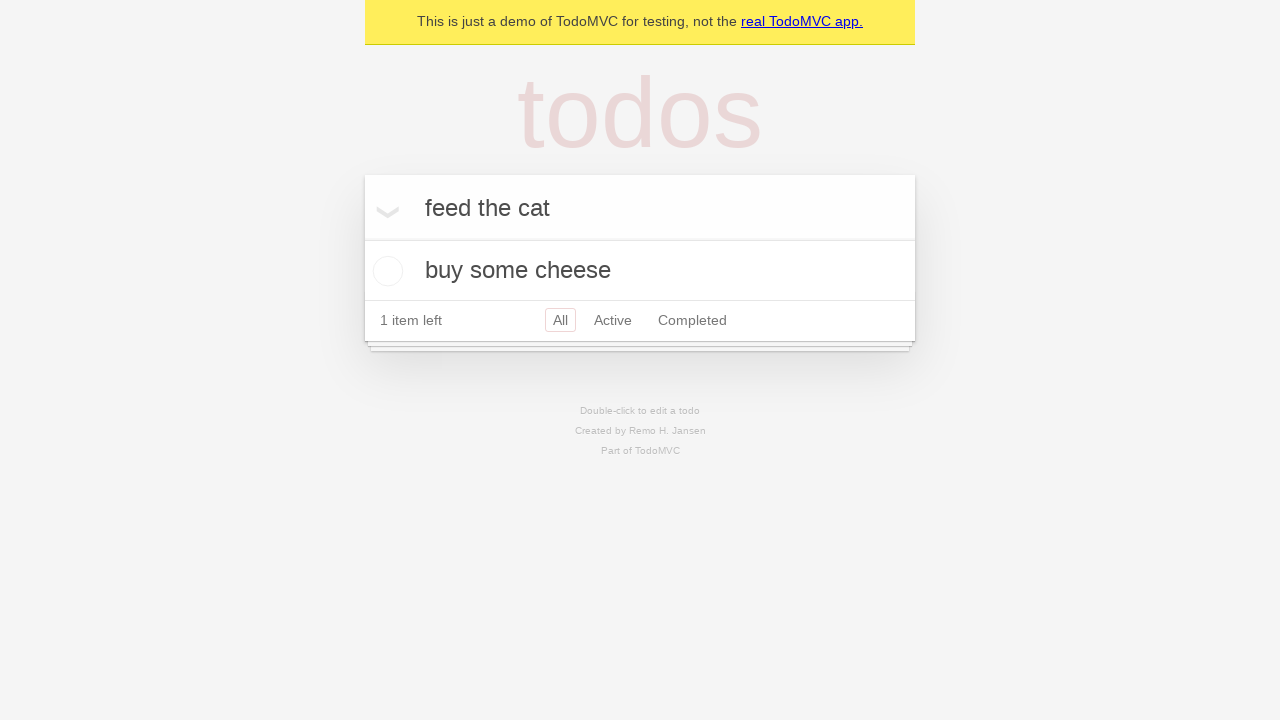

Pressed Enter to create todo 'feed the cat' on internal:attr=[placeholder="What needs to be done?"i]
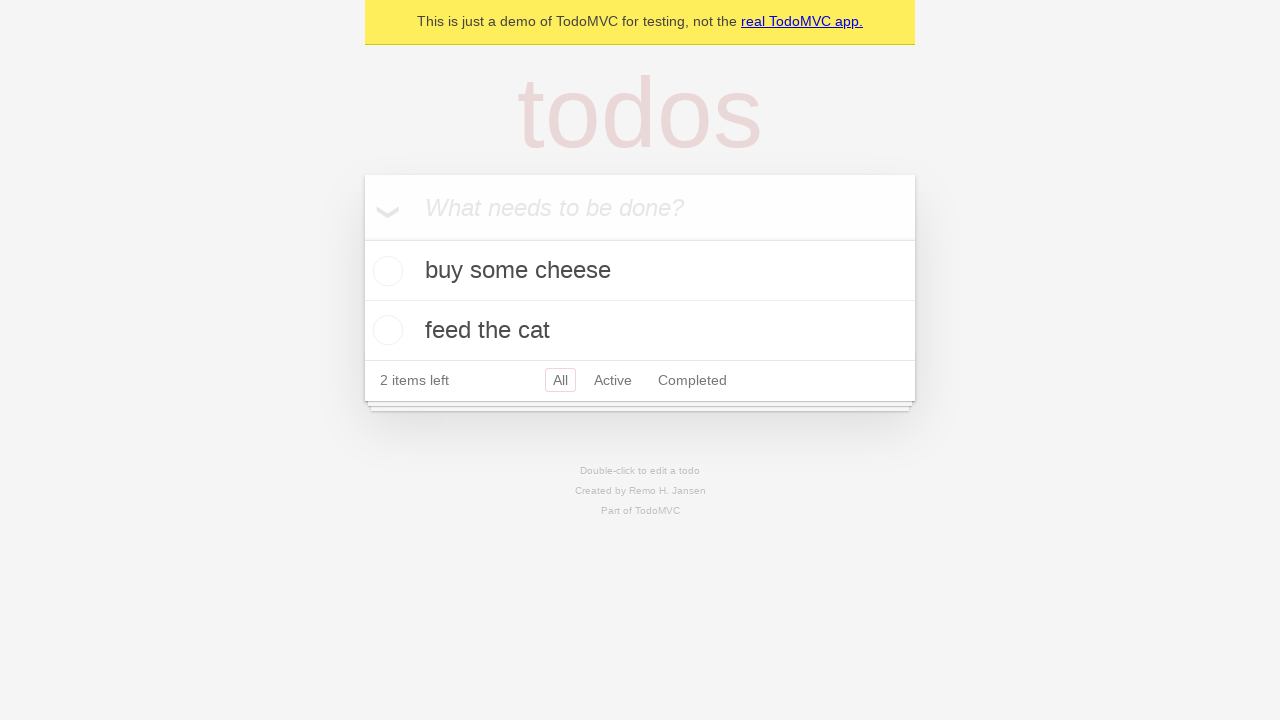

Filled new todo input with 'book a doctors appointment' on internal:attr=[placeholder="What needs to be done?"i]
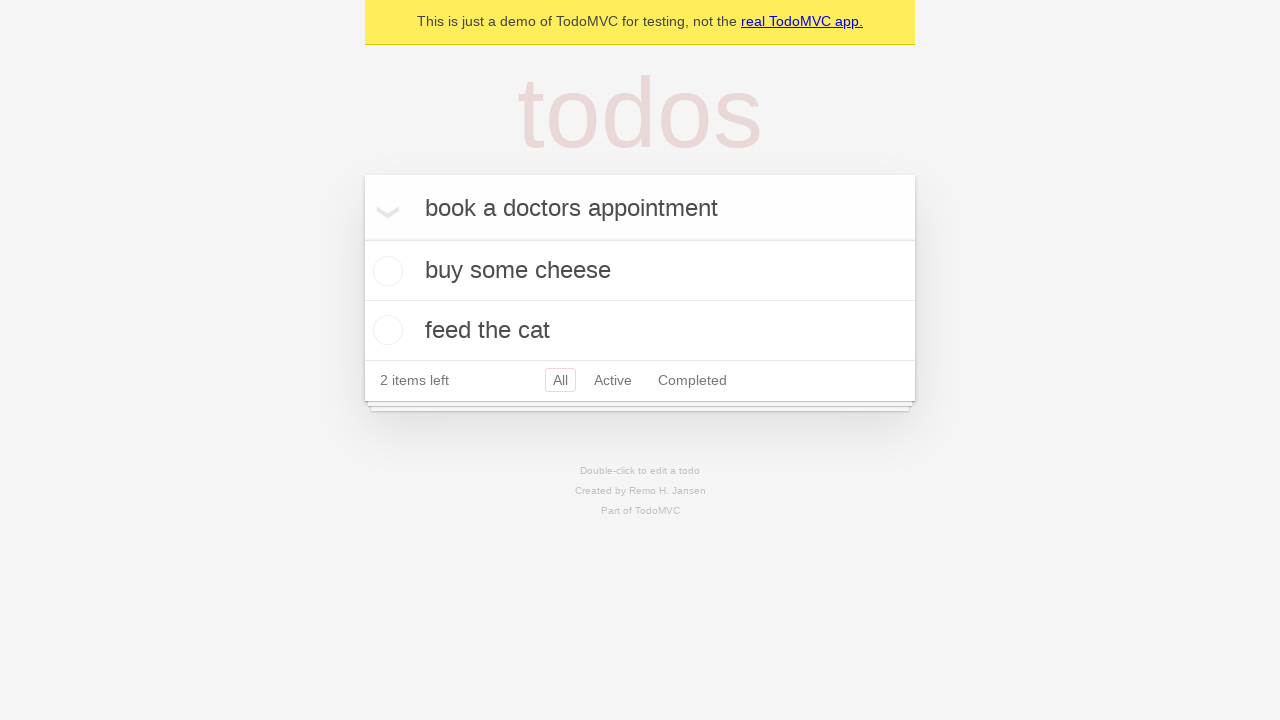

Pressed Enter to create todo 'book a doctors appointment' on internal:attr=[placeholder="What needs to be done?"i]
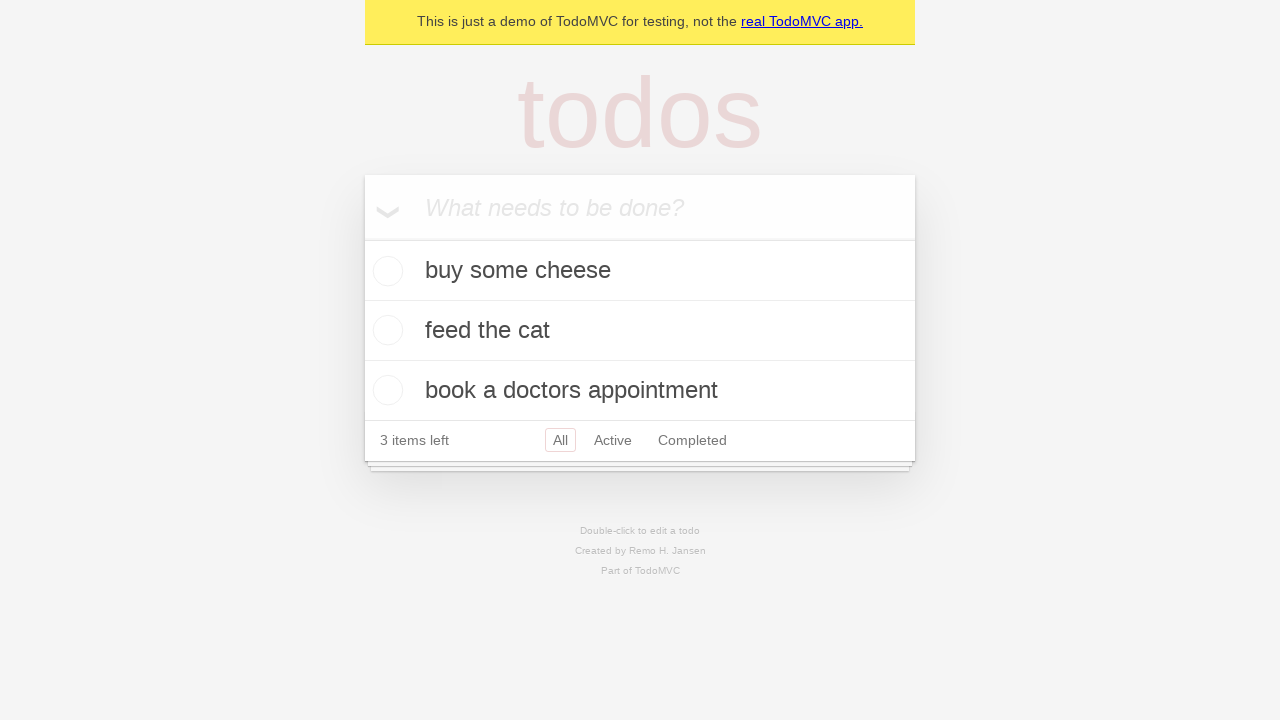

Double-clicked second todo item to enter edit mode at (640, 331) on internal:testid=[data-testid="todo-item"s] >> nth=1
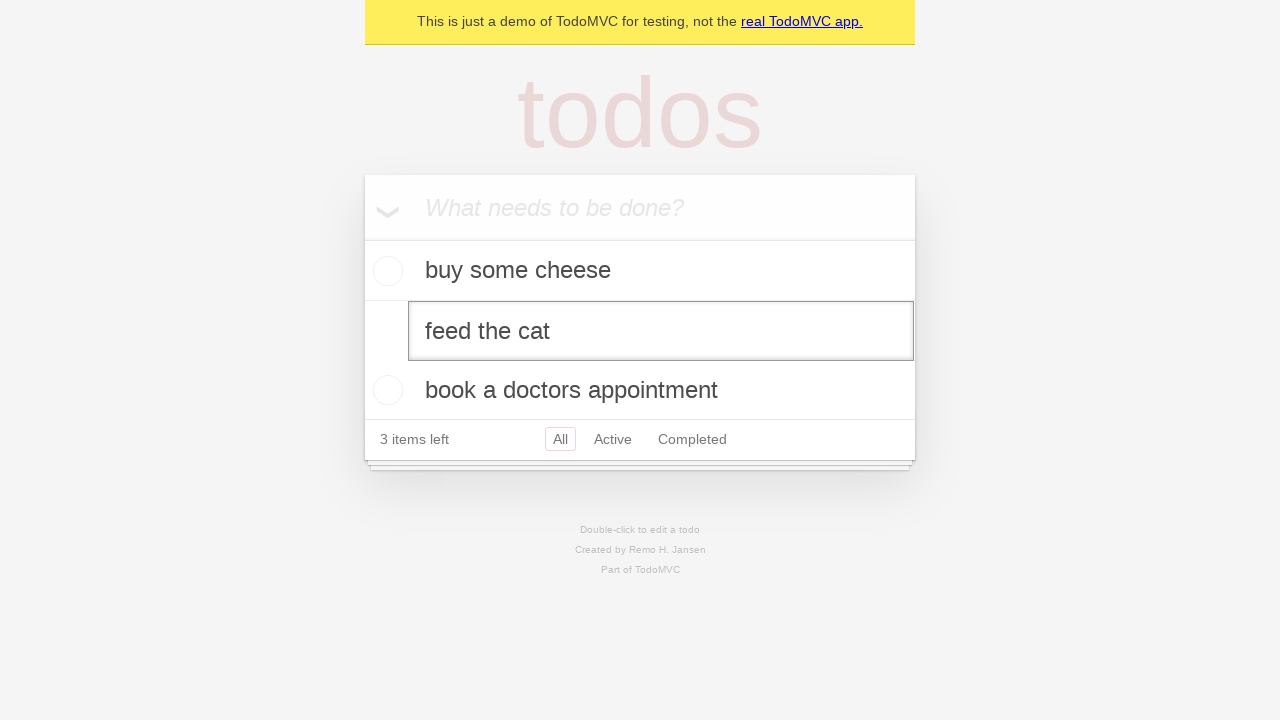

Filled edit textbox with text containing leading and trailing spaces on internal:testid=[data-testid="todo-item"s] >> nth=1 >> internal:role=textbox[nam
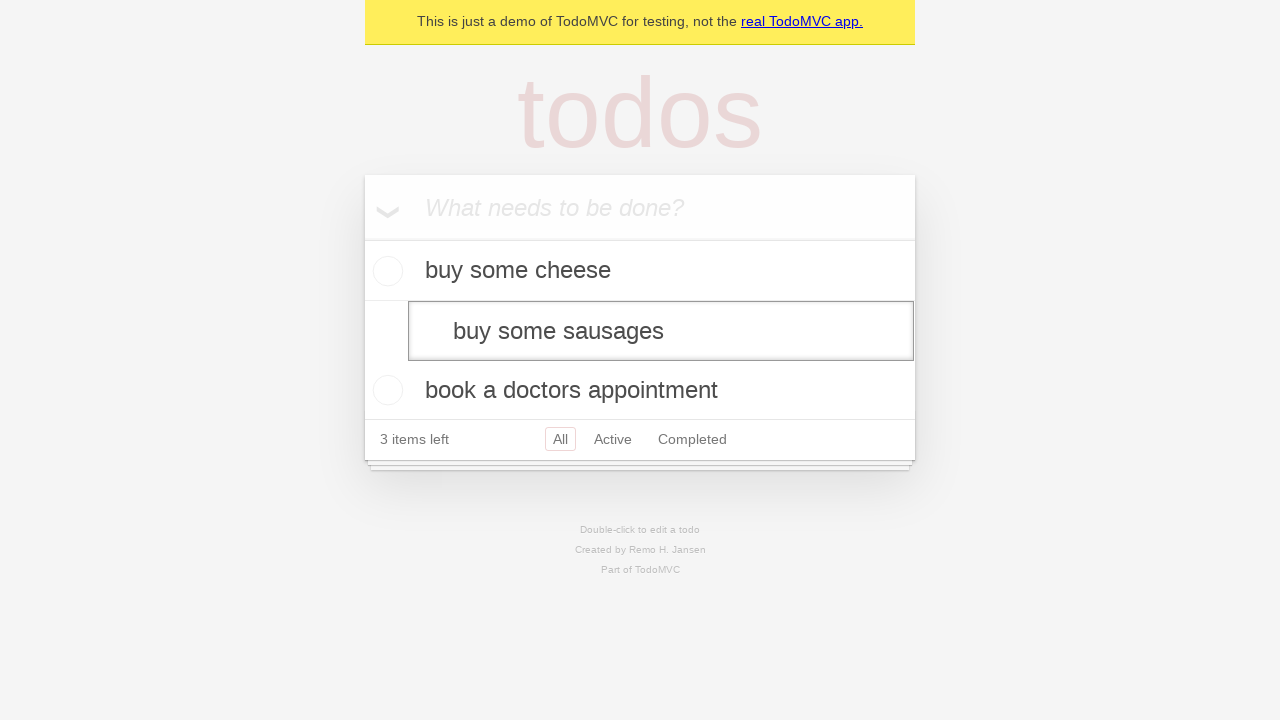

Pressed Enter to confirm edit - text should be trimmed on internal:testid=[data-testid="todo-item"s] >> nth=1 >> internal:role=textbox[nam
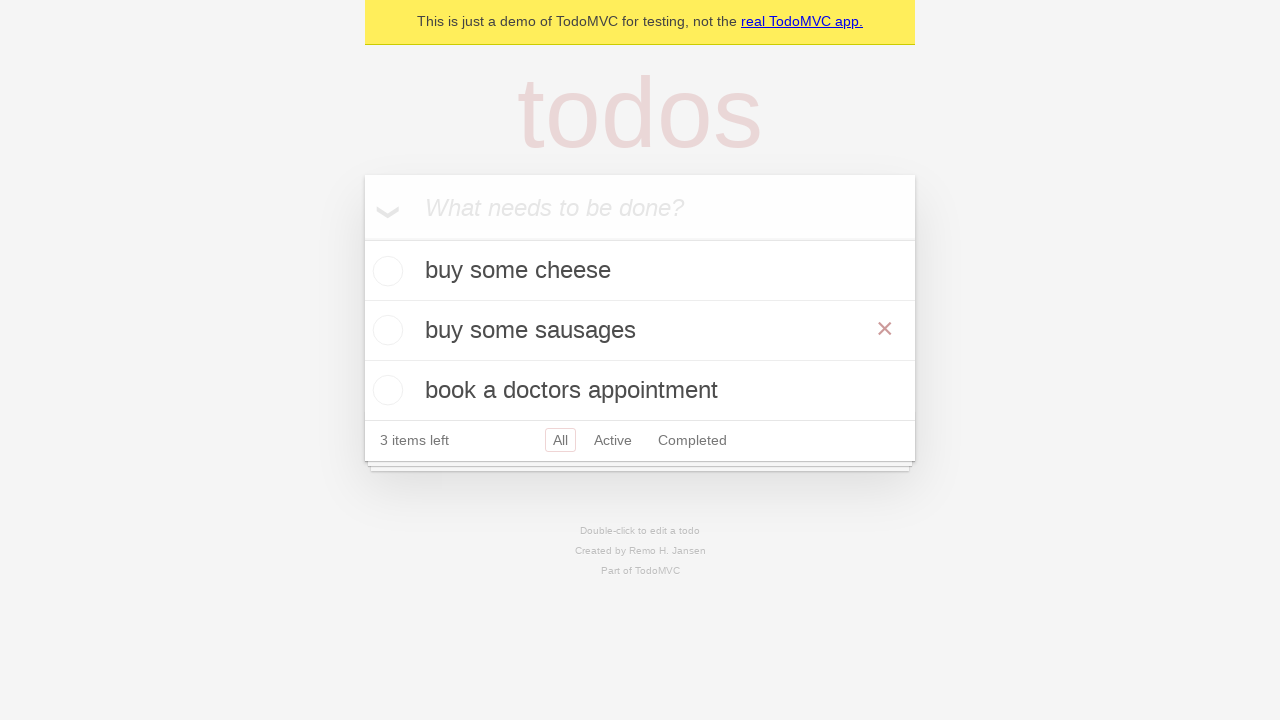

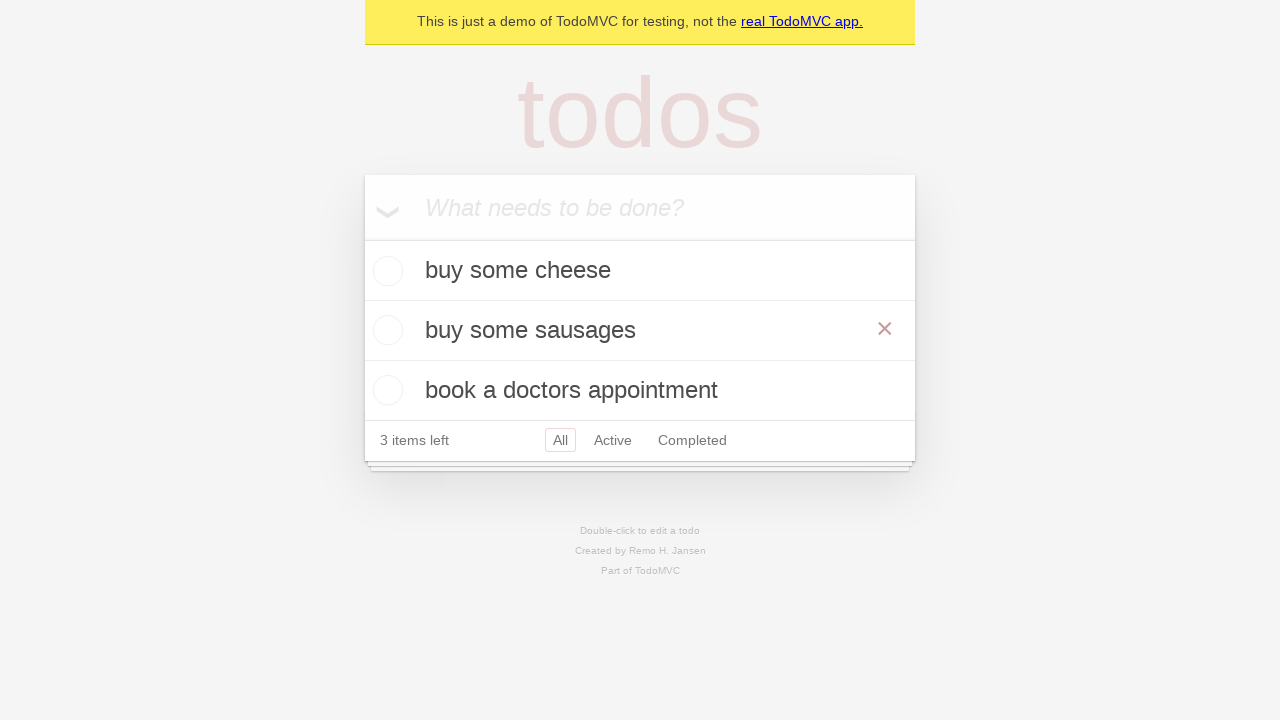